Navigates to Top List menu, then clicks on Top Hits submenu and verifies the heading

Starting URL: http://www.99-bottles-of-beer.net/

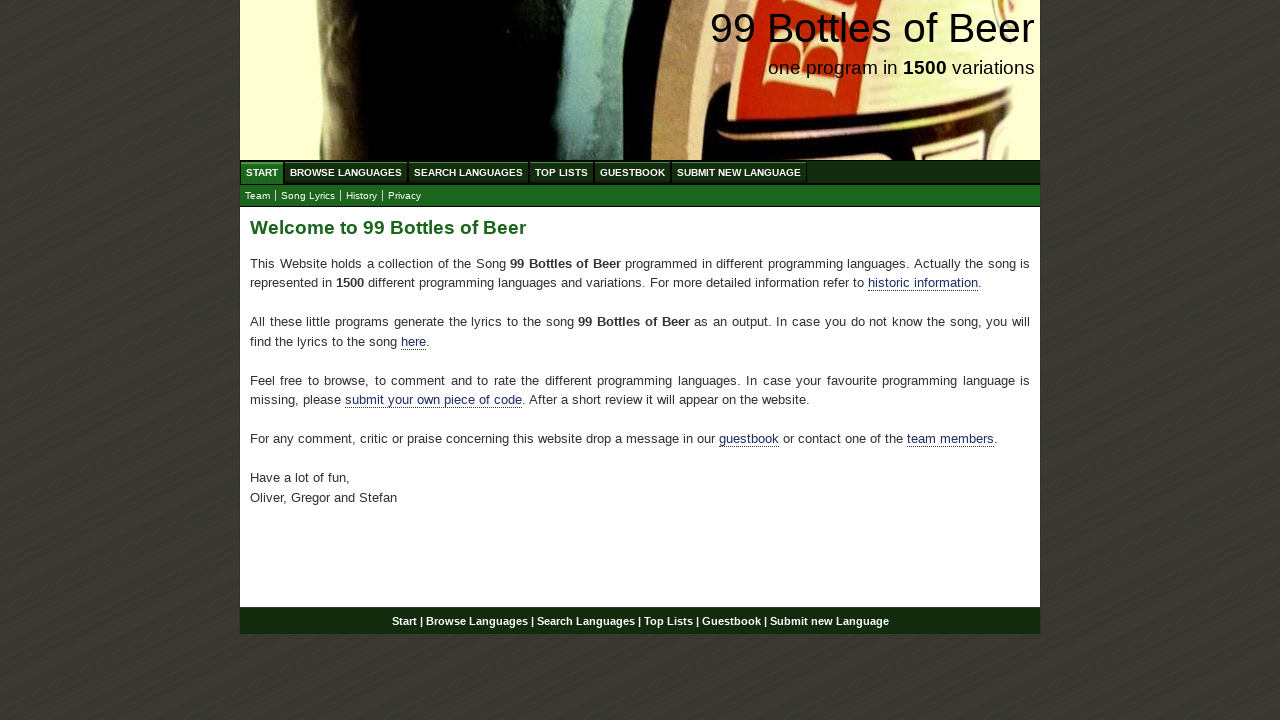

Clicked on Top List menu at (562, 172) on text=Top List
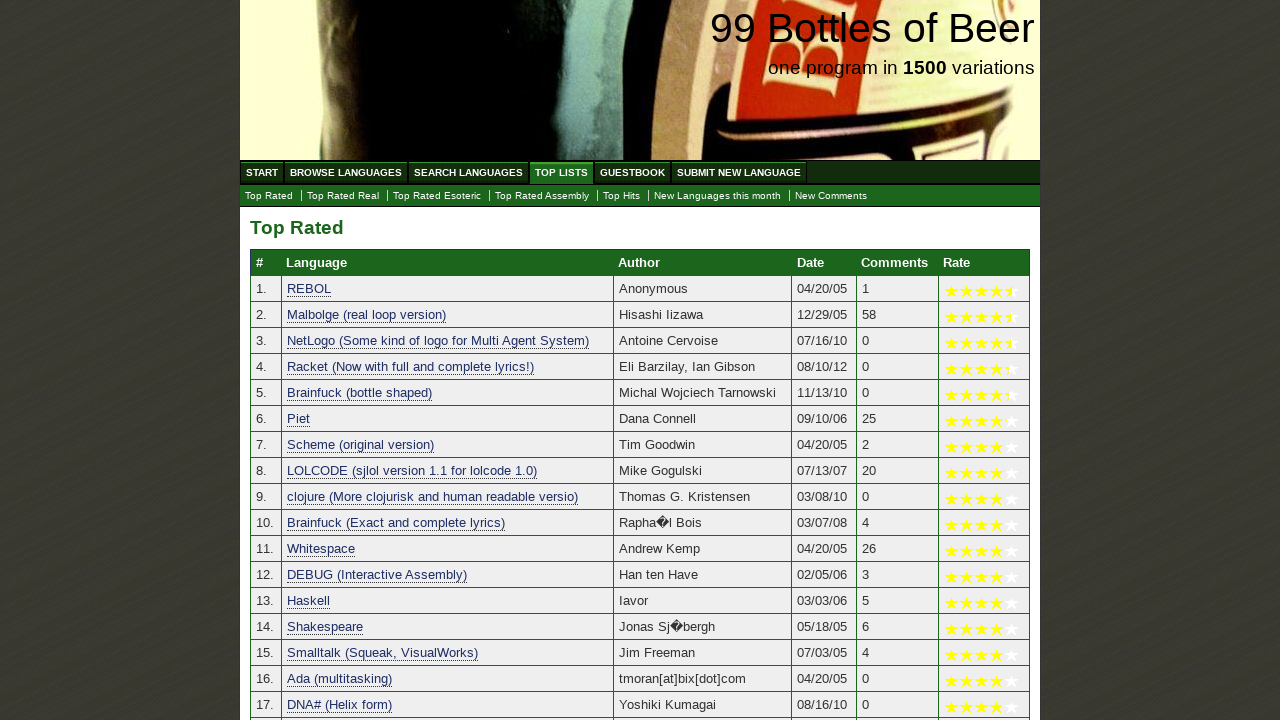

Clicked on Top Hits submenu at (622, 196) on text=Top Hits
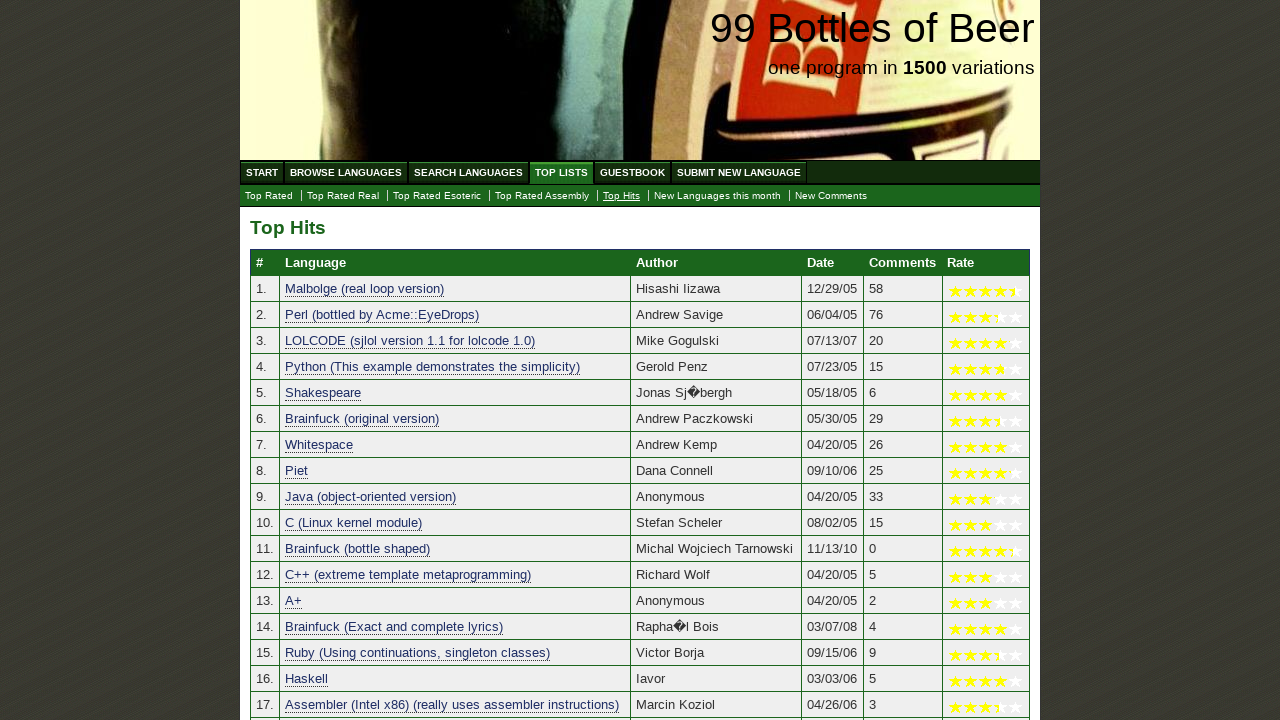

Top Hits page heading loaded
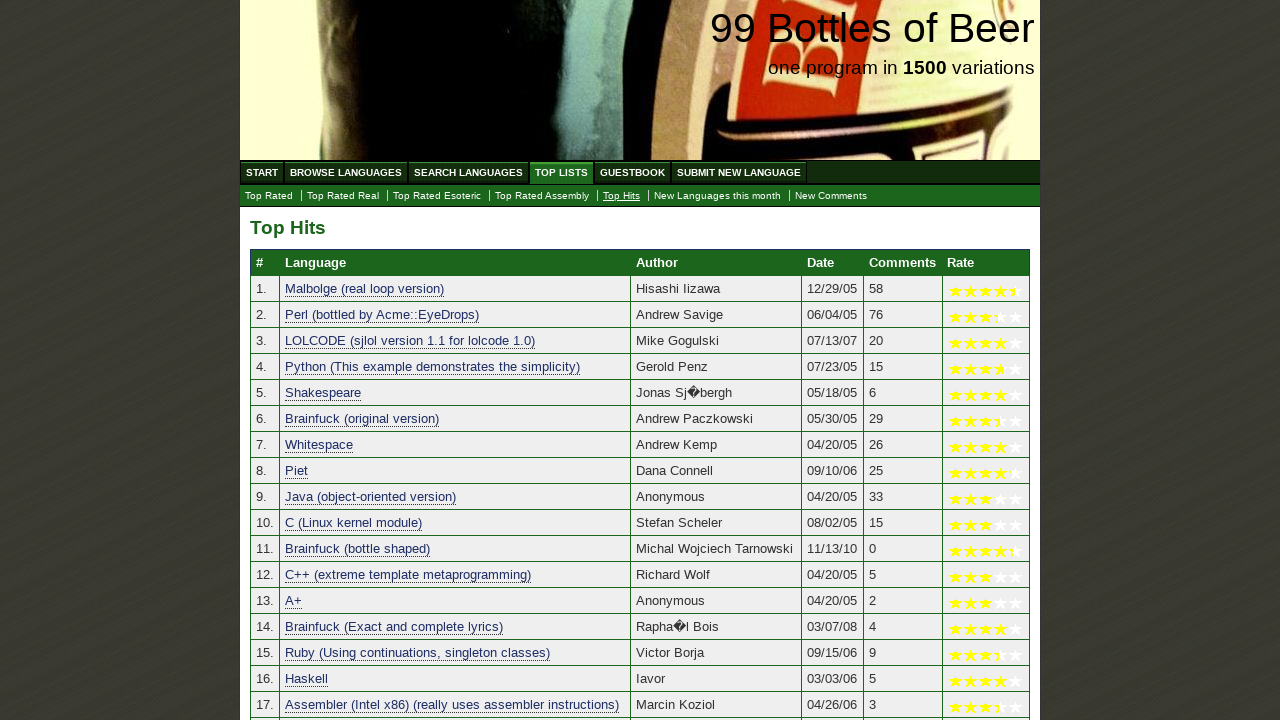

Retrieved heading text content
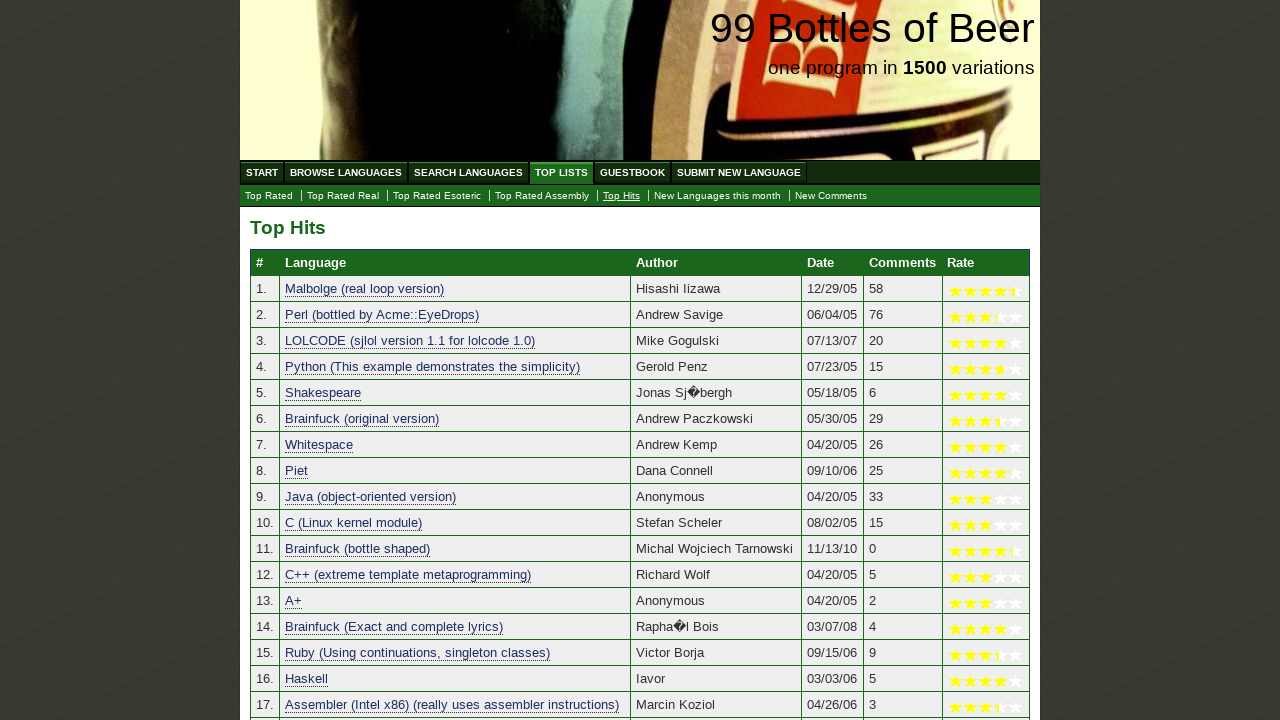

Verified heading equals 'Top Hits'
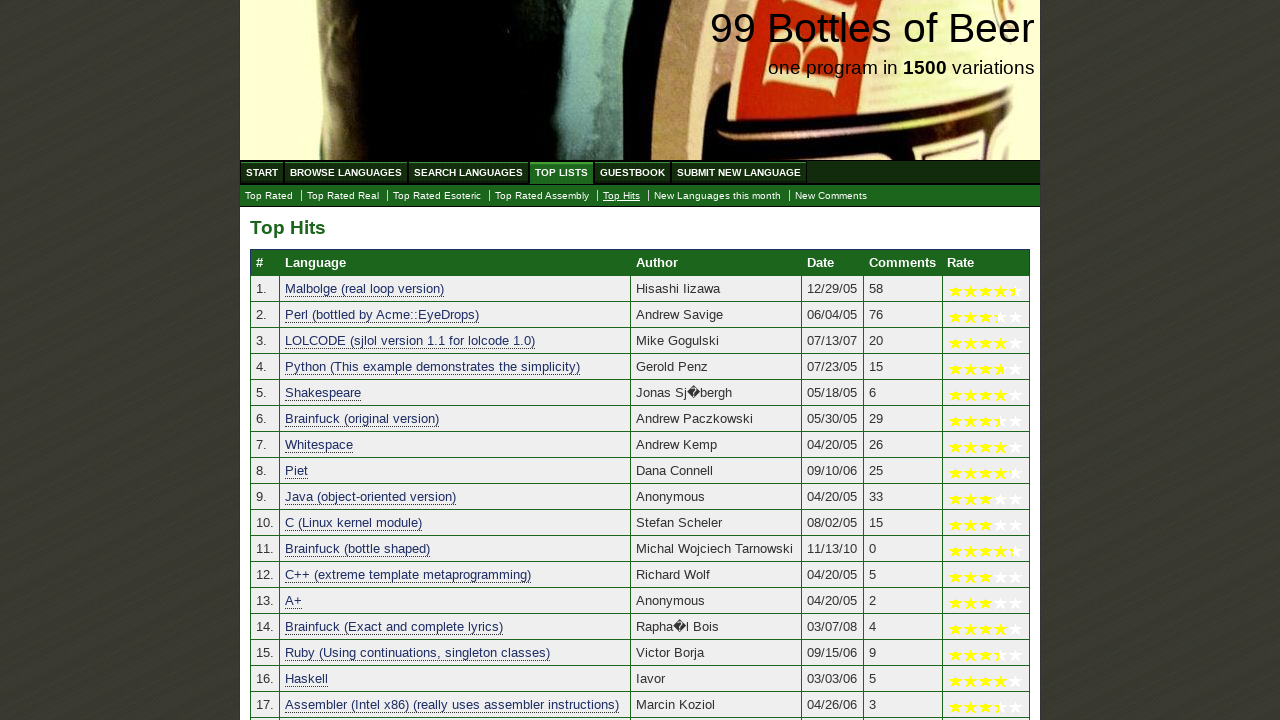

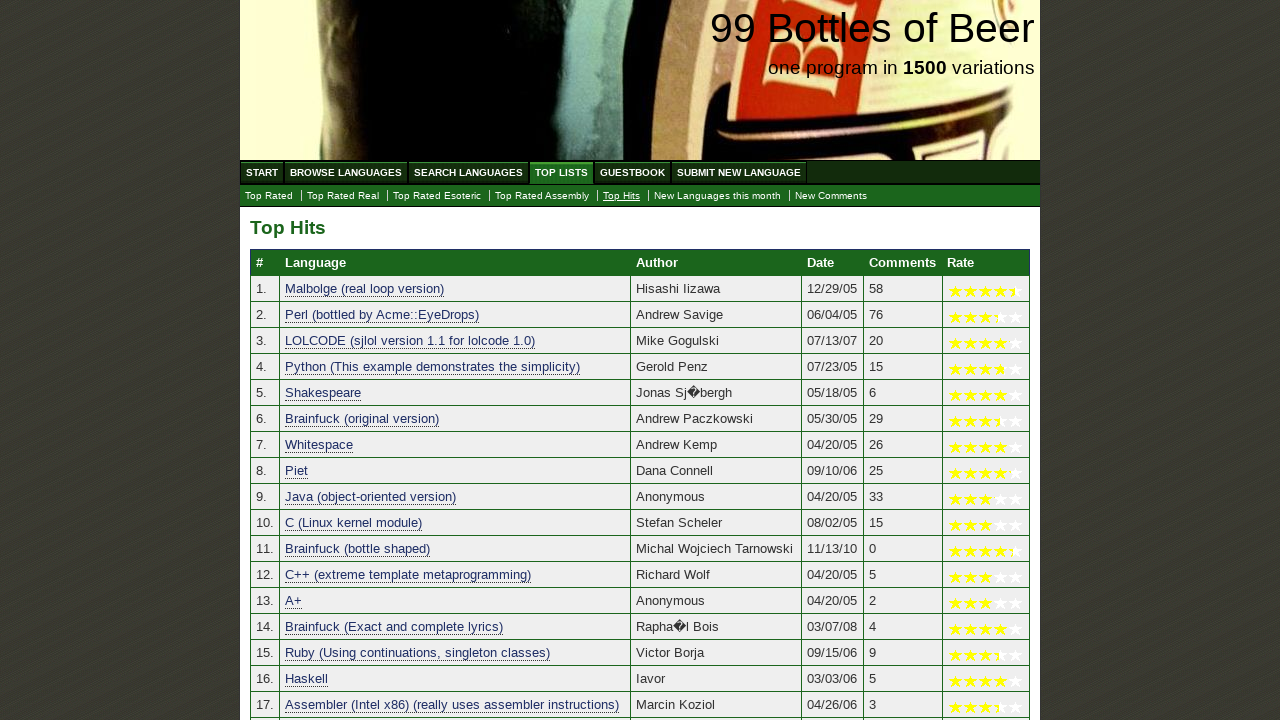